Tests source language selection by opening the language selector menu and clicking on German language option

Starting URL: https://translate.google.com/

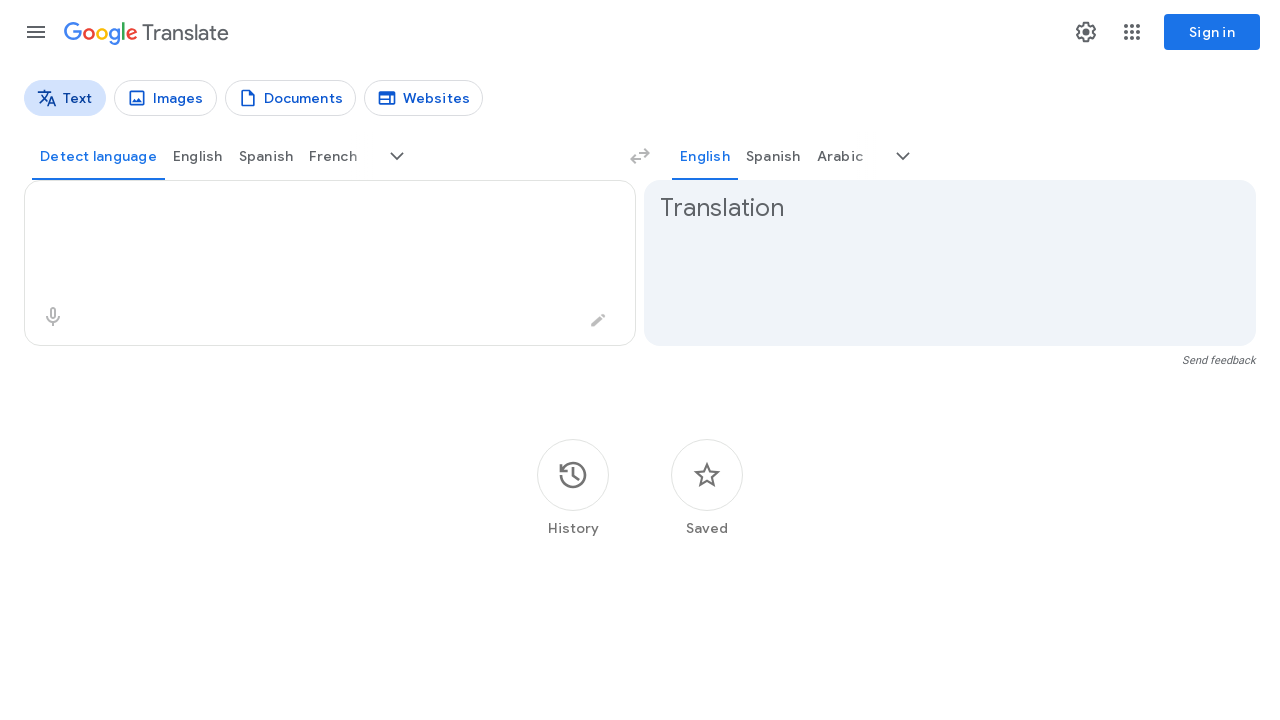

Clicked on source language selector to open menu at (397, 156) on [data-testid='source-language-selector'], button[aria-label*='source language']
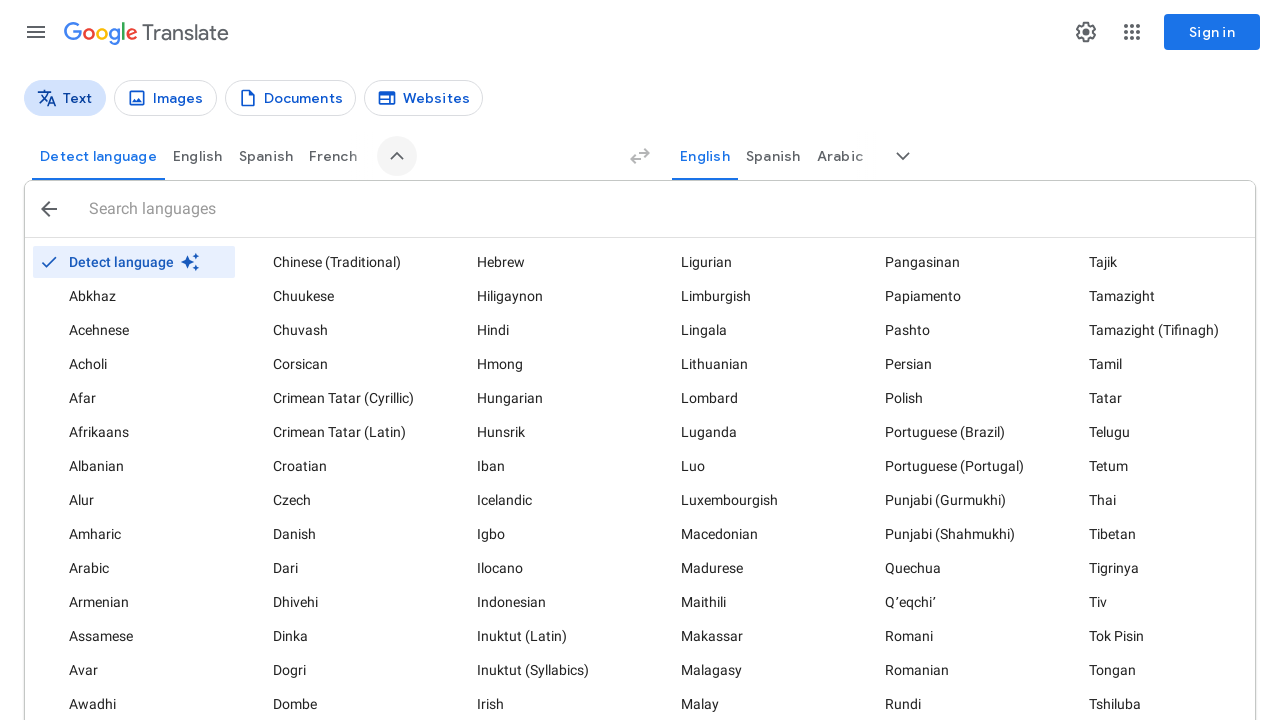

Clicked on German language option at (300, 395) on text=German
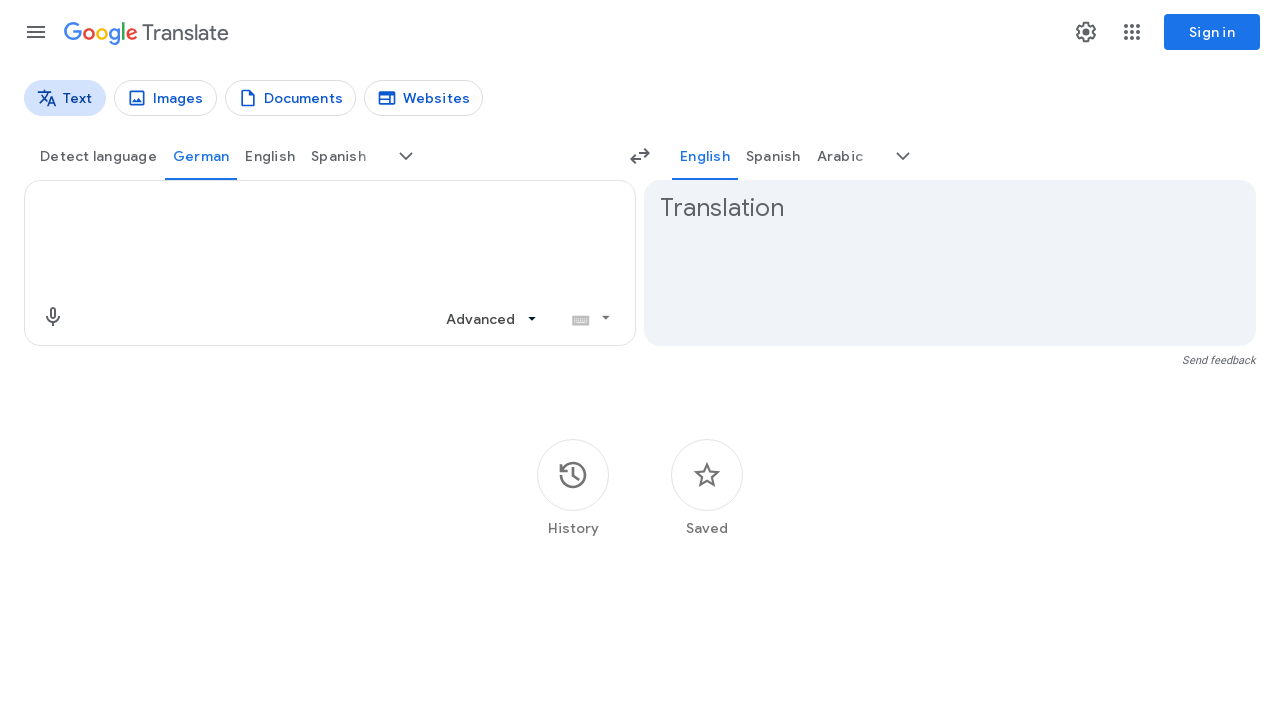

Verified German is selected as source language
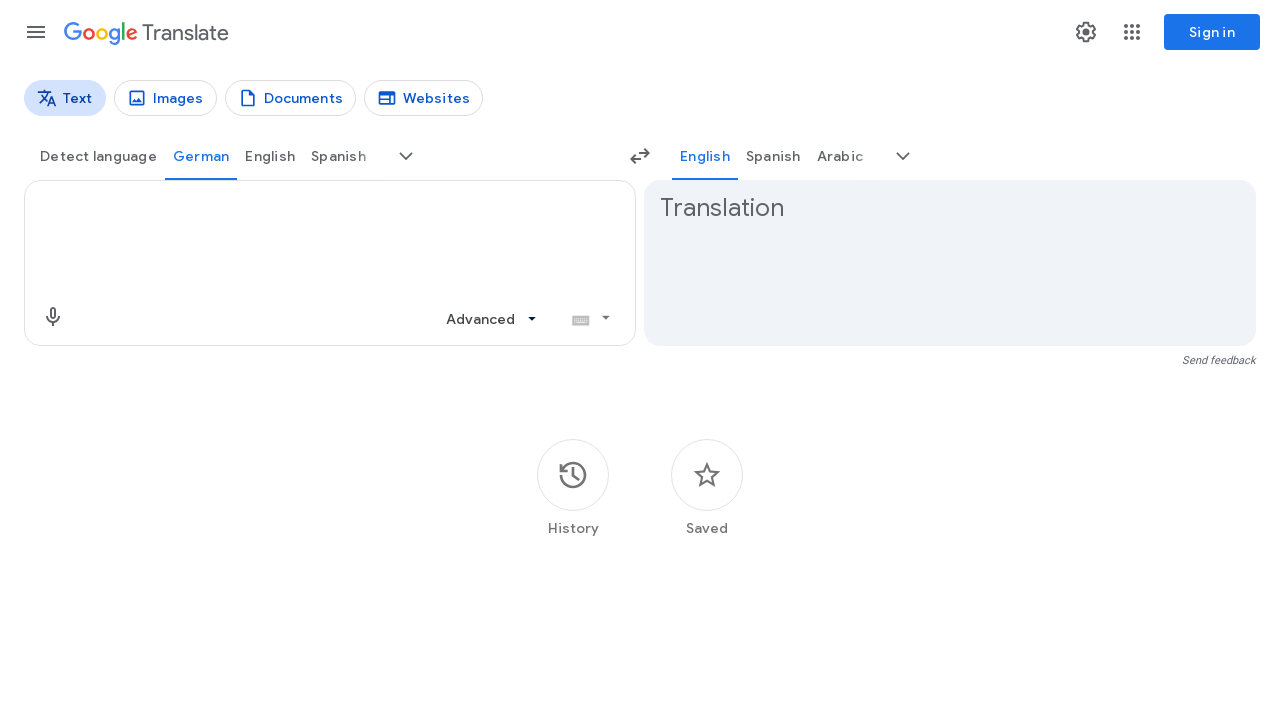

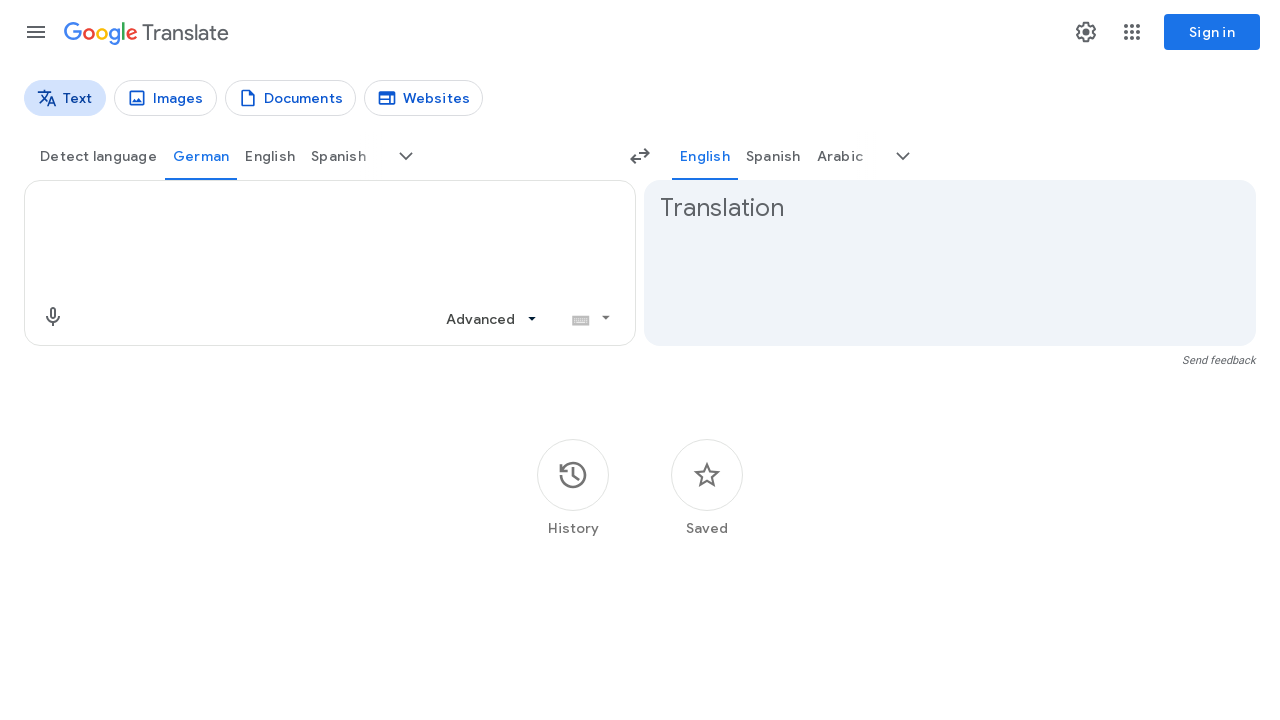